Tests prompt alert functionality by clicking the Prompt Alert button, entering a custom message in the prompt, accepting it, and verifying the result

Starting URL: https://training-support.net/webelements/alerts

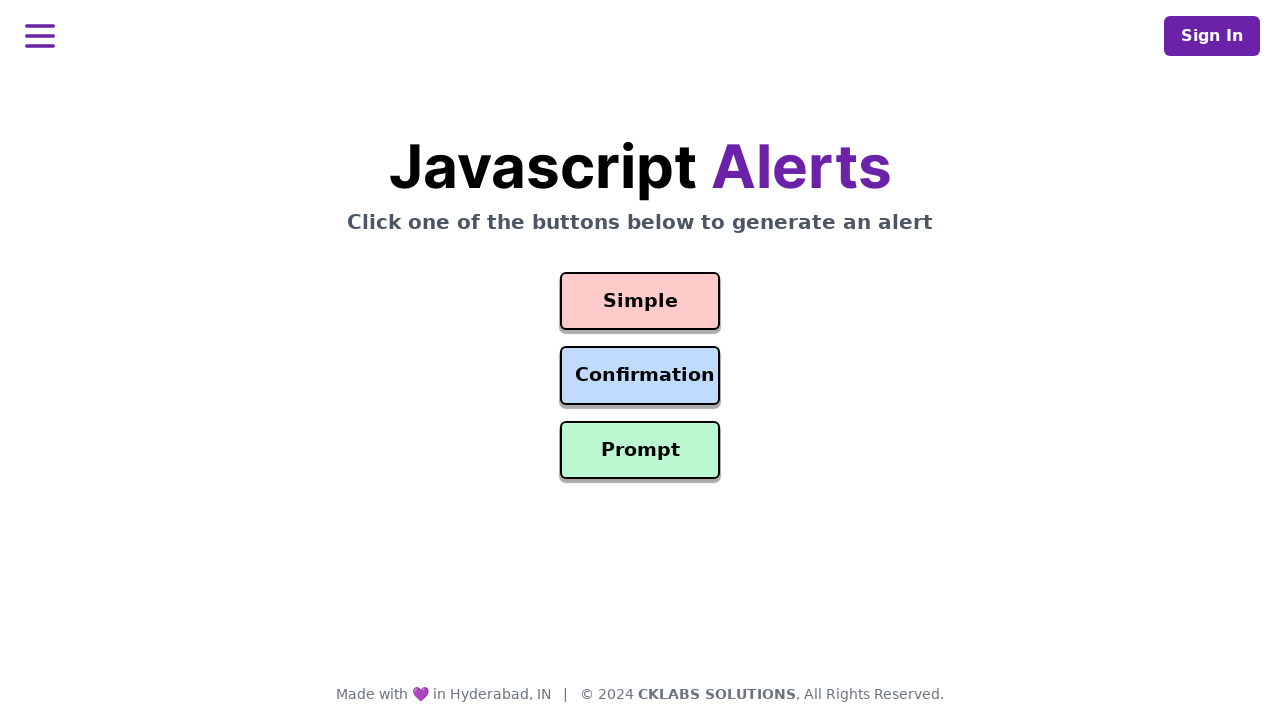

Set up dialog handler to accept prompt with custom message
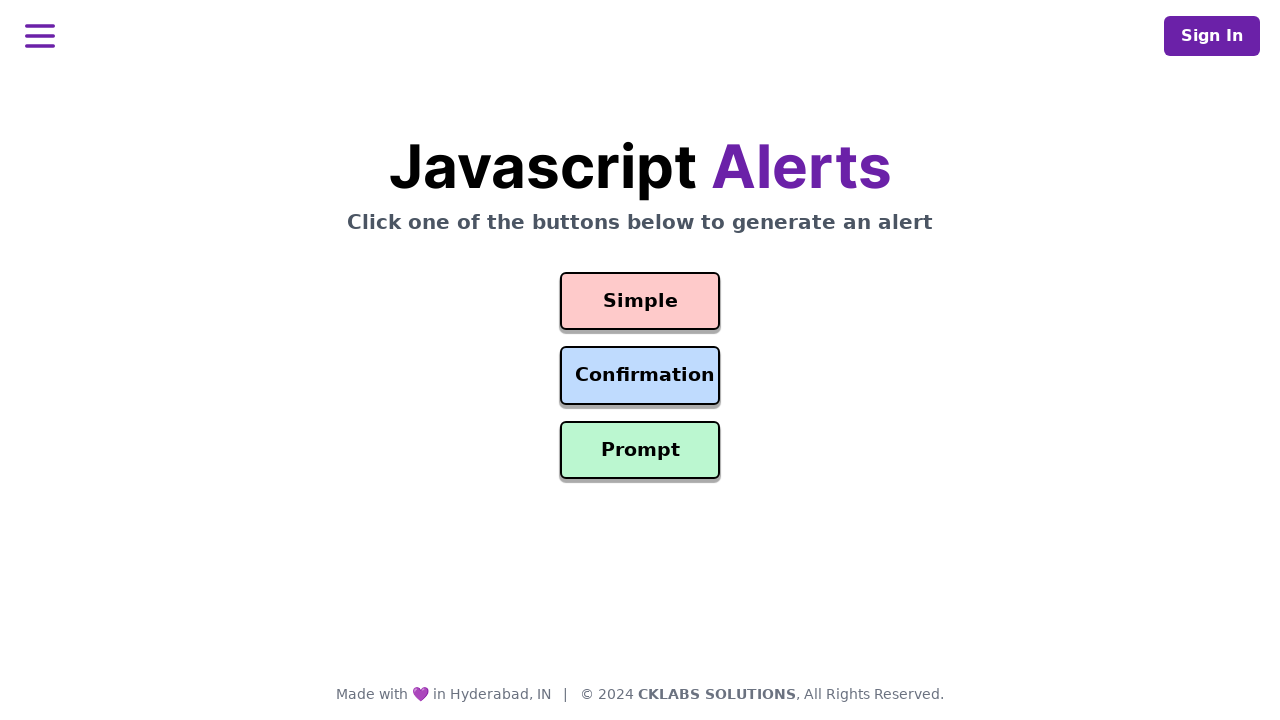

Clicked the Prompt Alert button at (640, 450) on #prompt
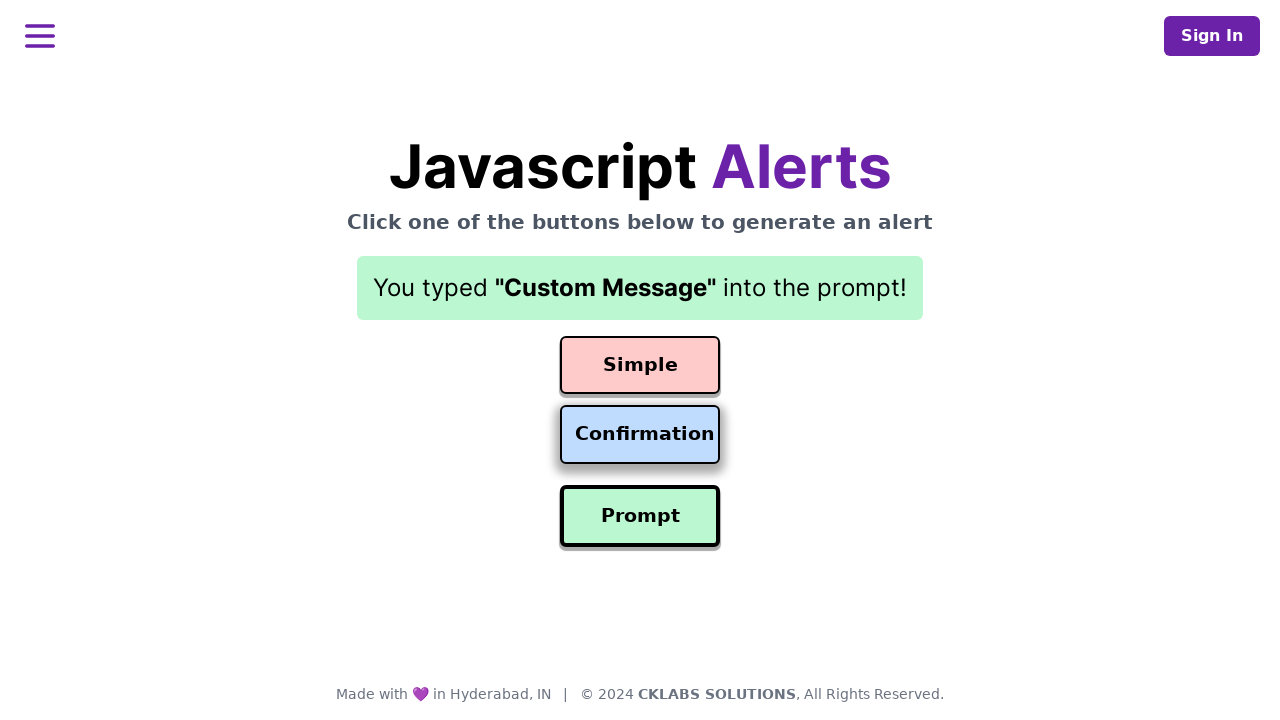

Prompt result text loaded and displayed
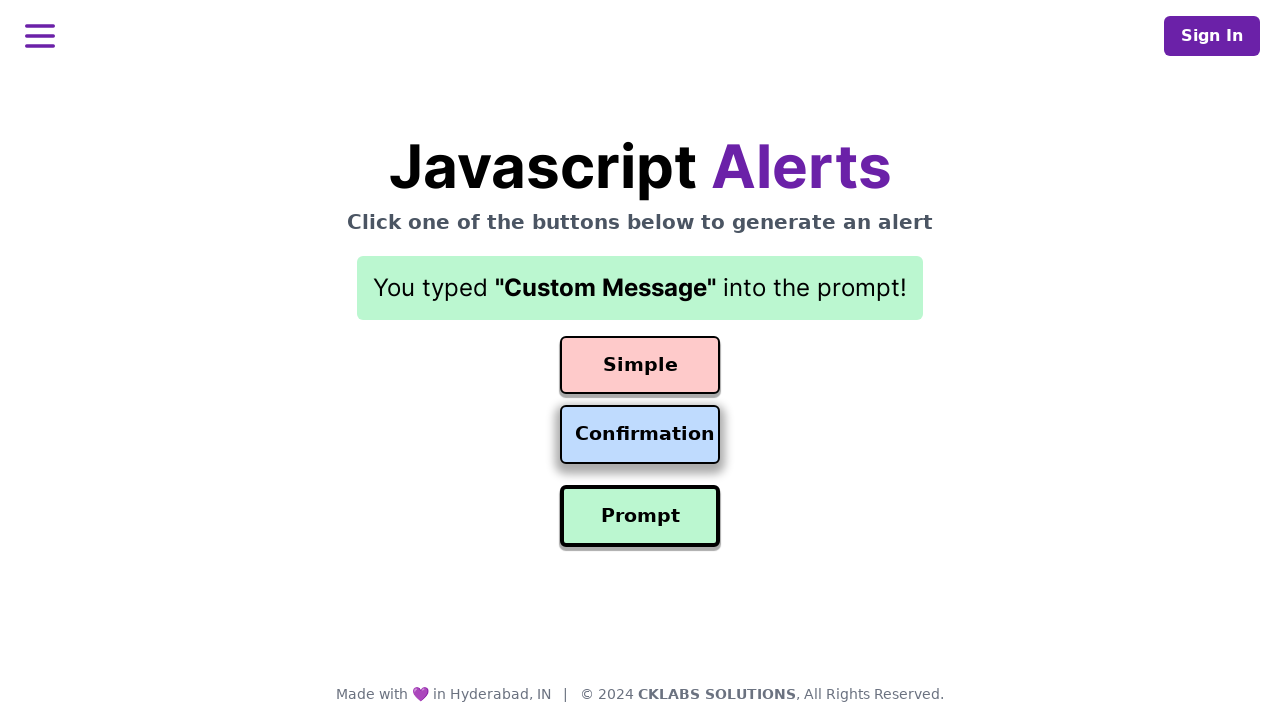

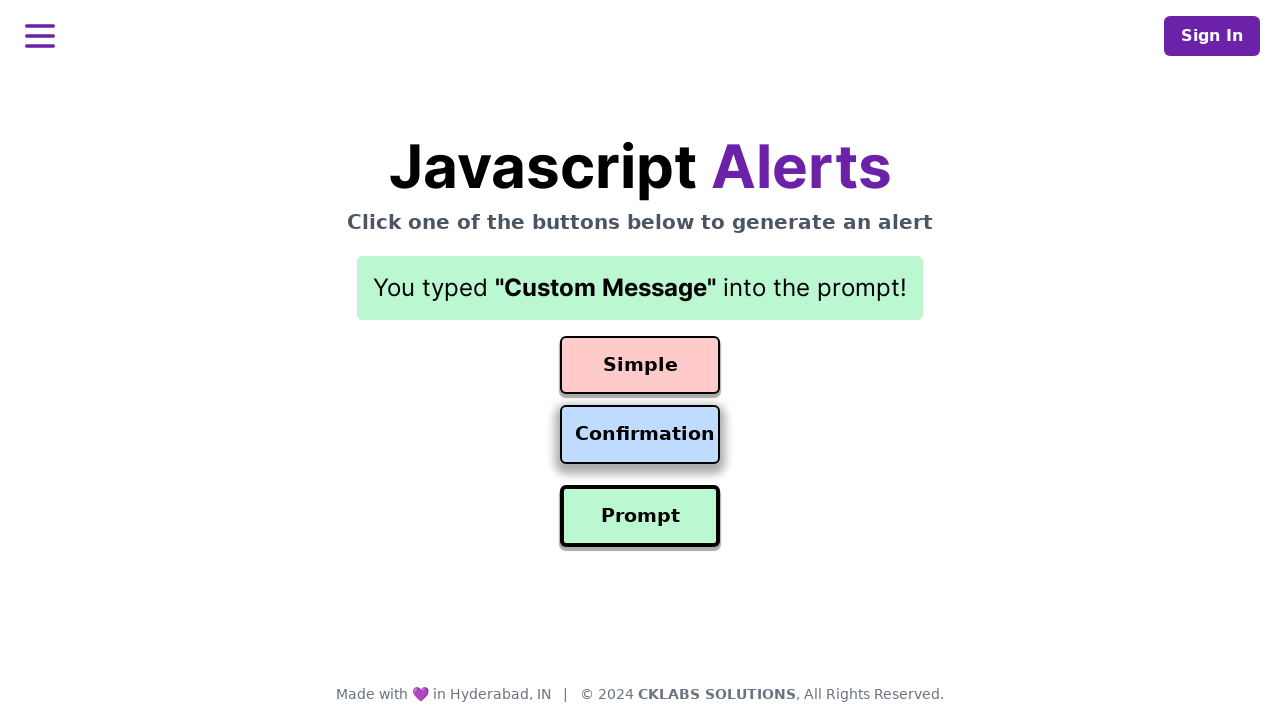